Tests the jQuery UI draggable demo by switching to the iframe and dragging an element to a new position

Starting URL: https://jqueryui.com/draggable/

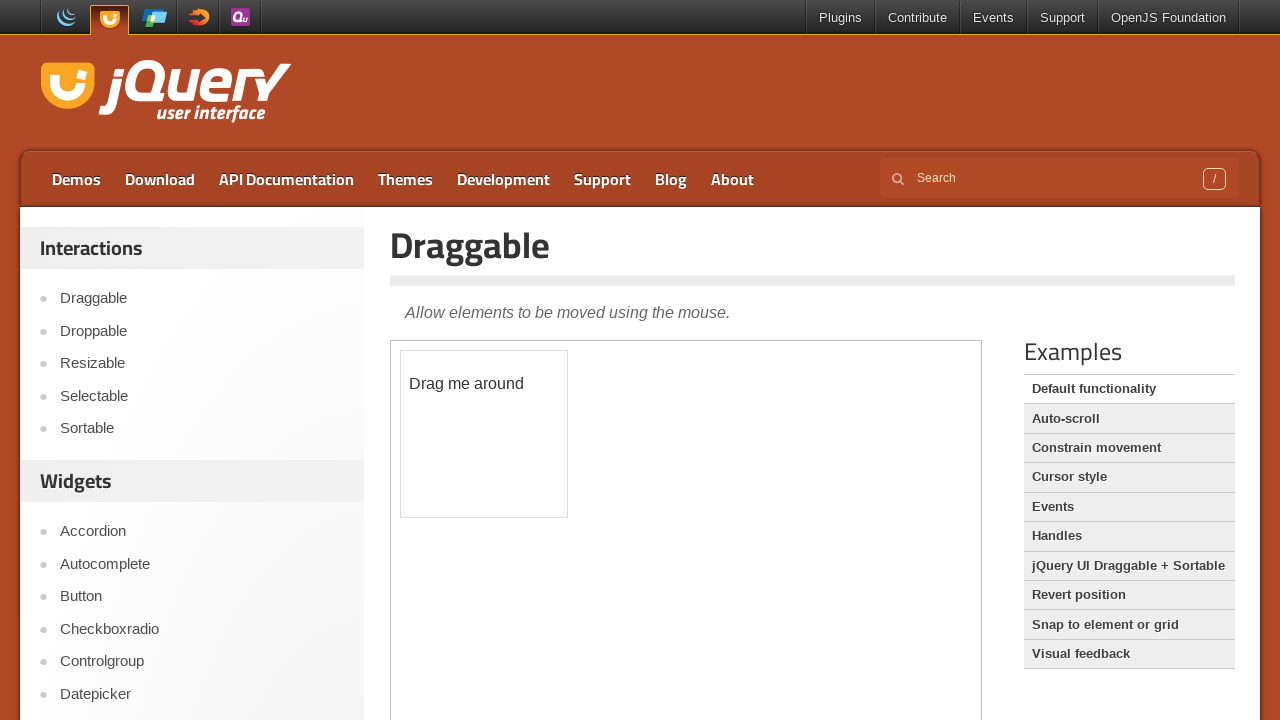

Located the demo iframe
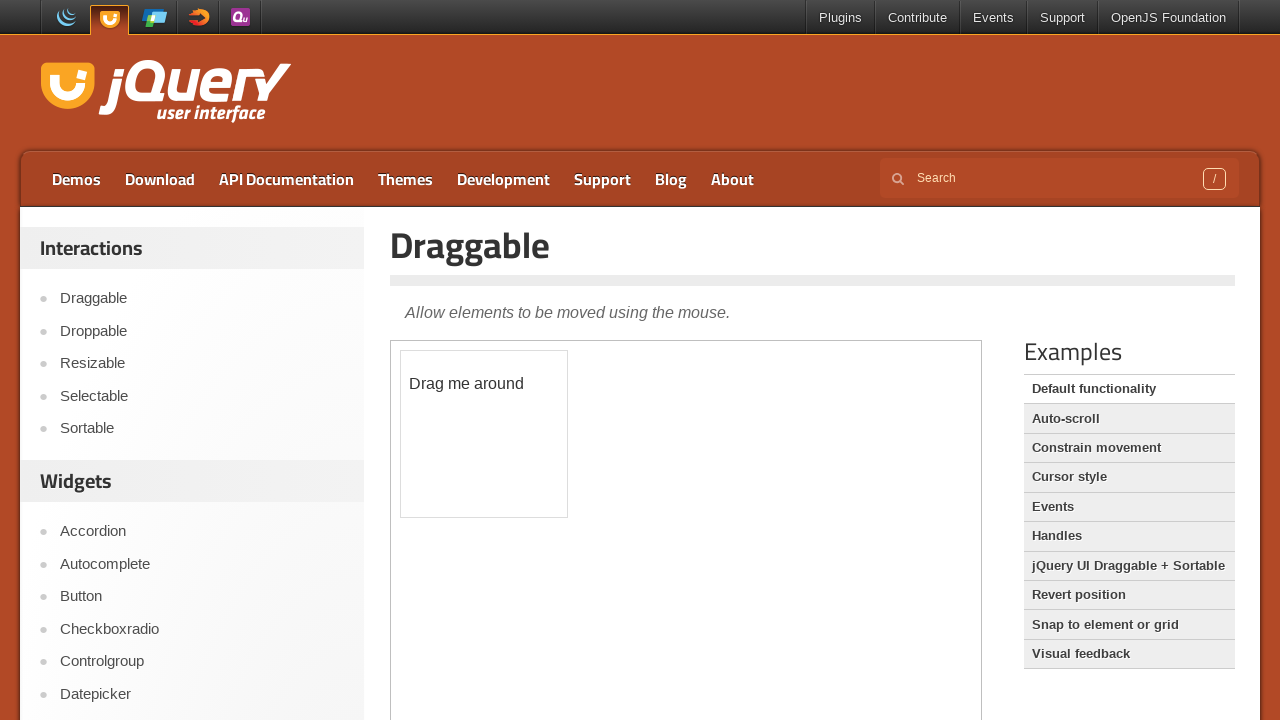

Located the draggable element within the iframe
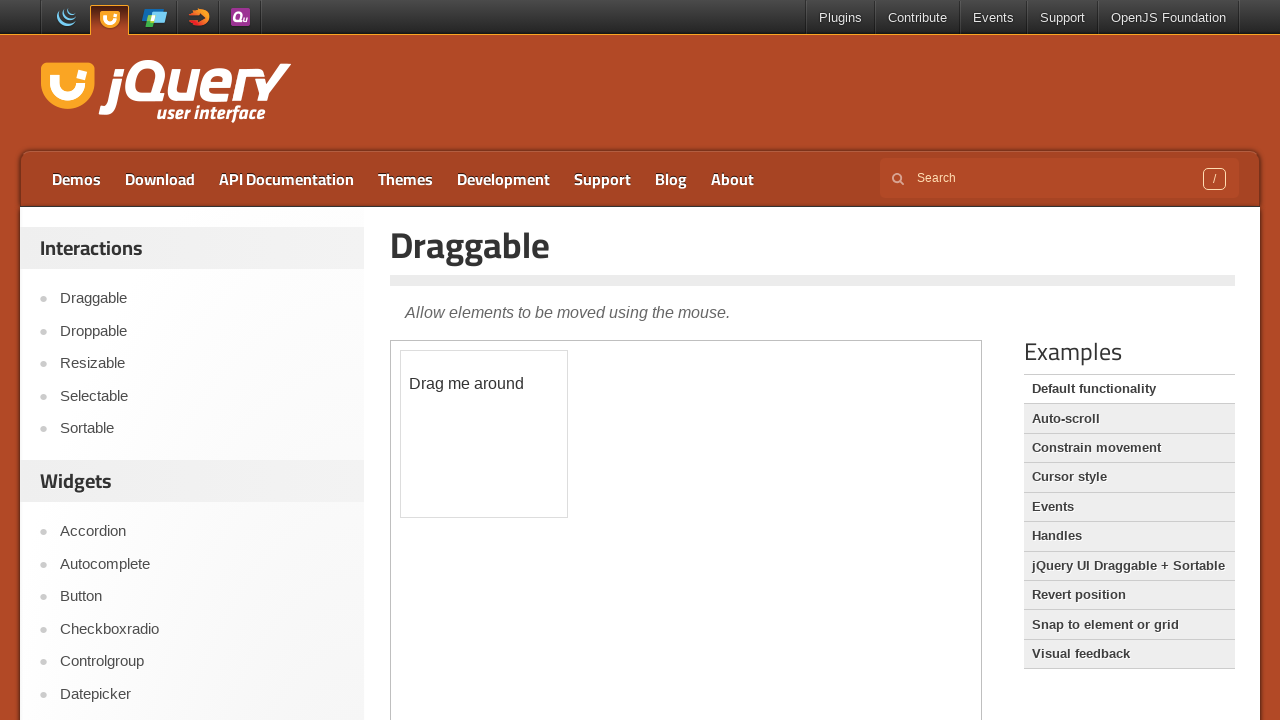

Dragged element 146px right and 69px down to new position at (547, 420)
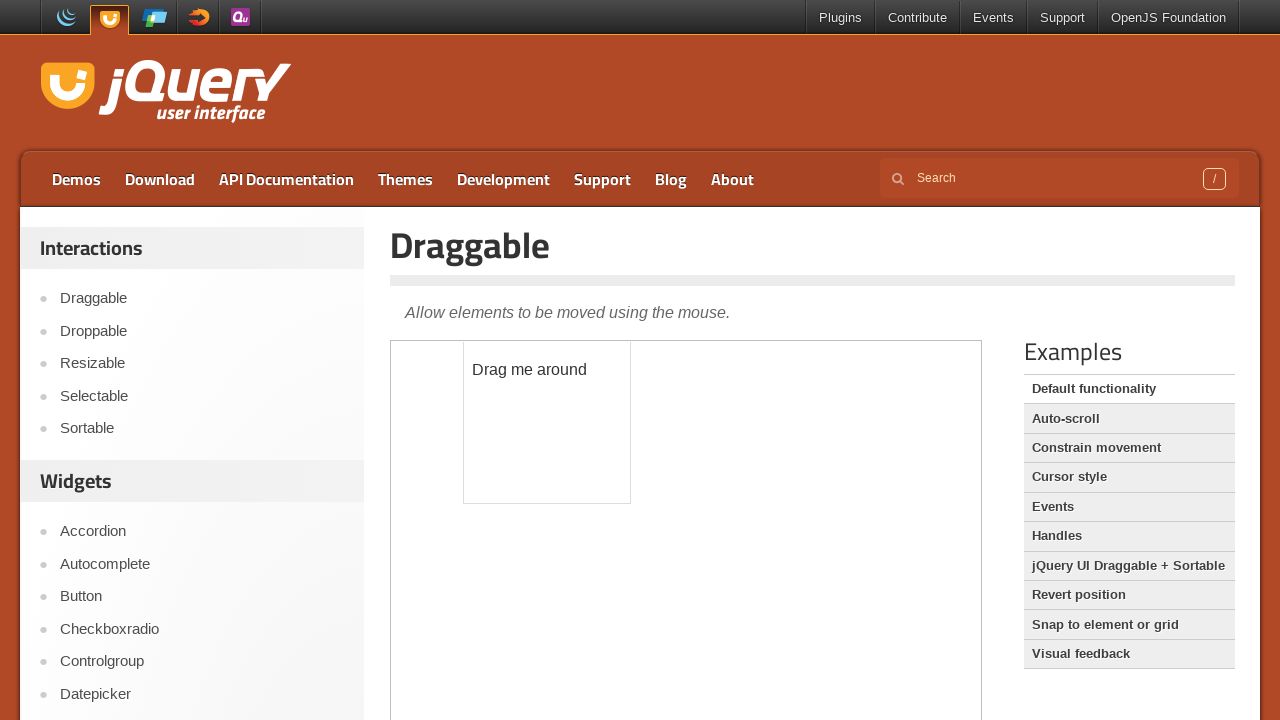

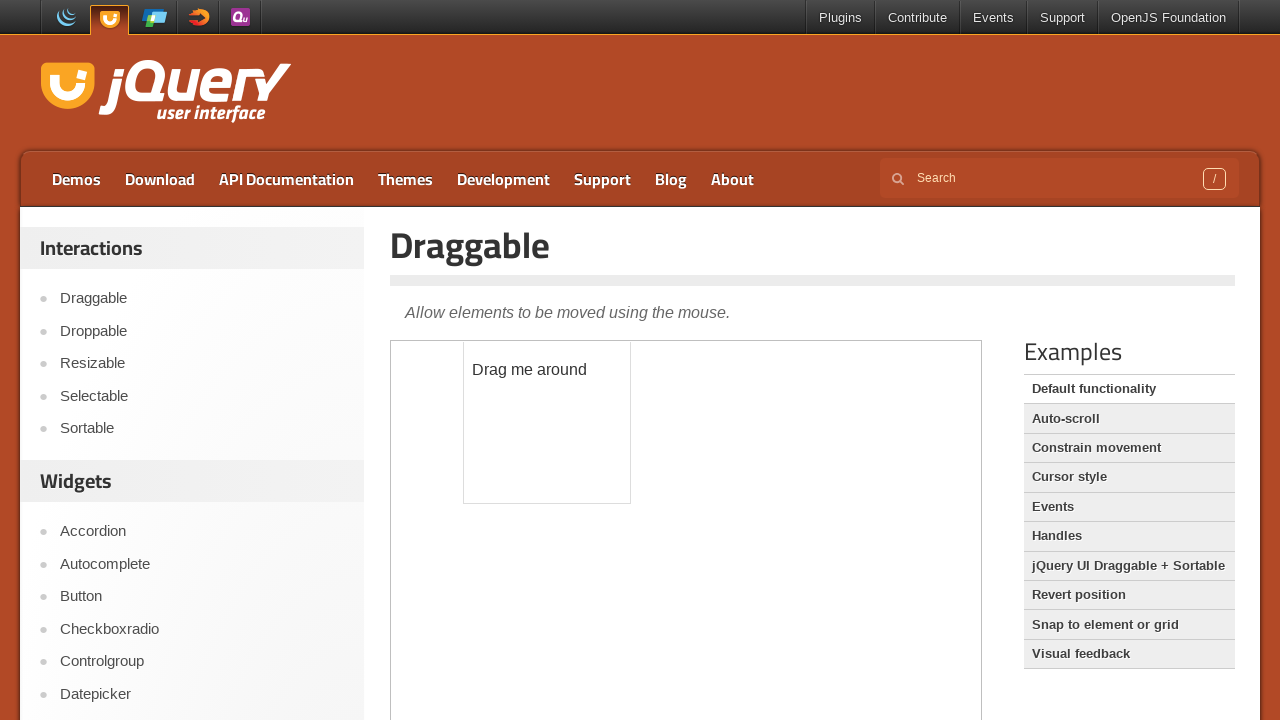